Tests the practice form submission by filling in required fields (first name, last name, email, mobile number, date of birth), selecting gender and hobby options, and submitting the form to verify a confirmation message appears.

Starting URL: https://demoqa.com/automation-practice-form

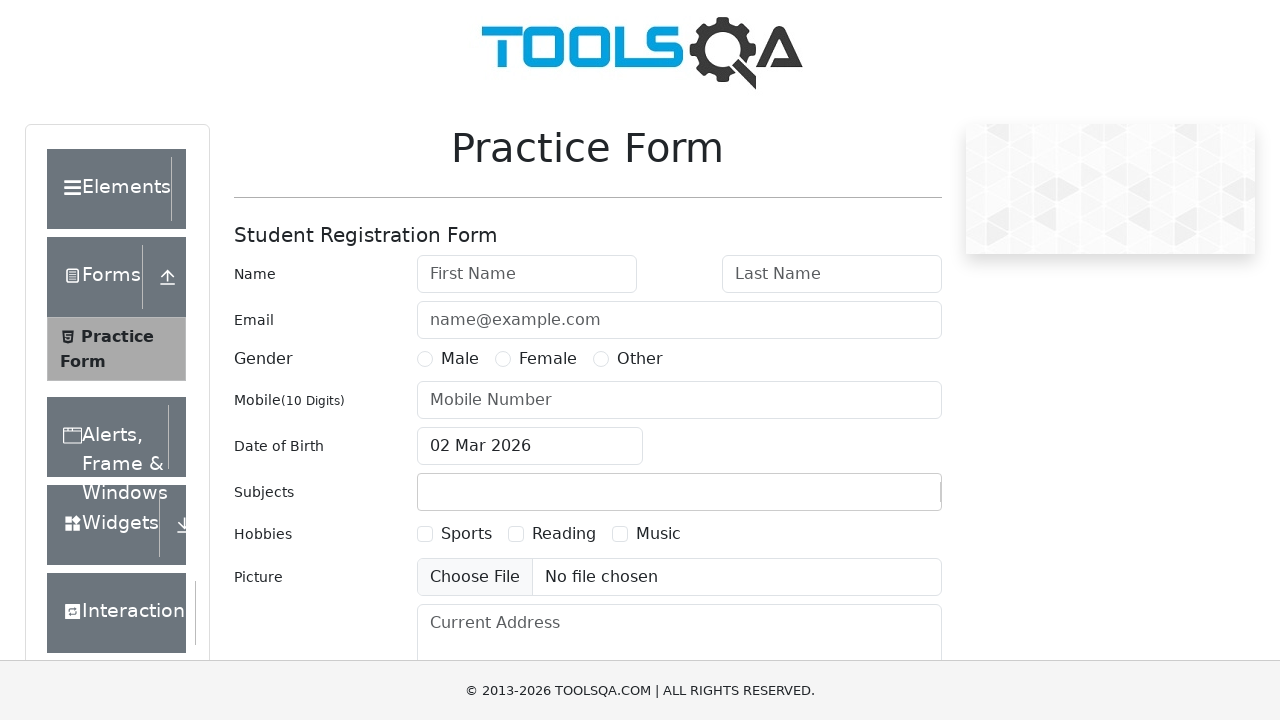

Filled first name field with 'Marcus' on #firstName
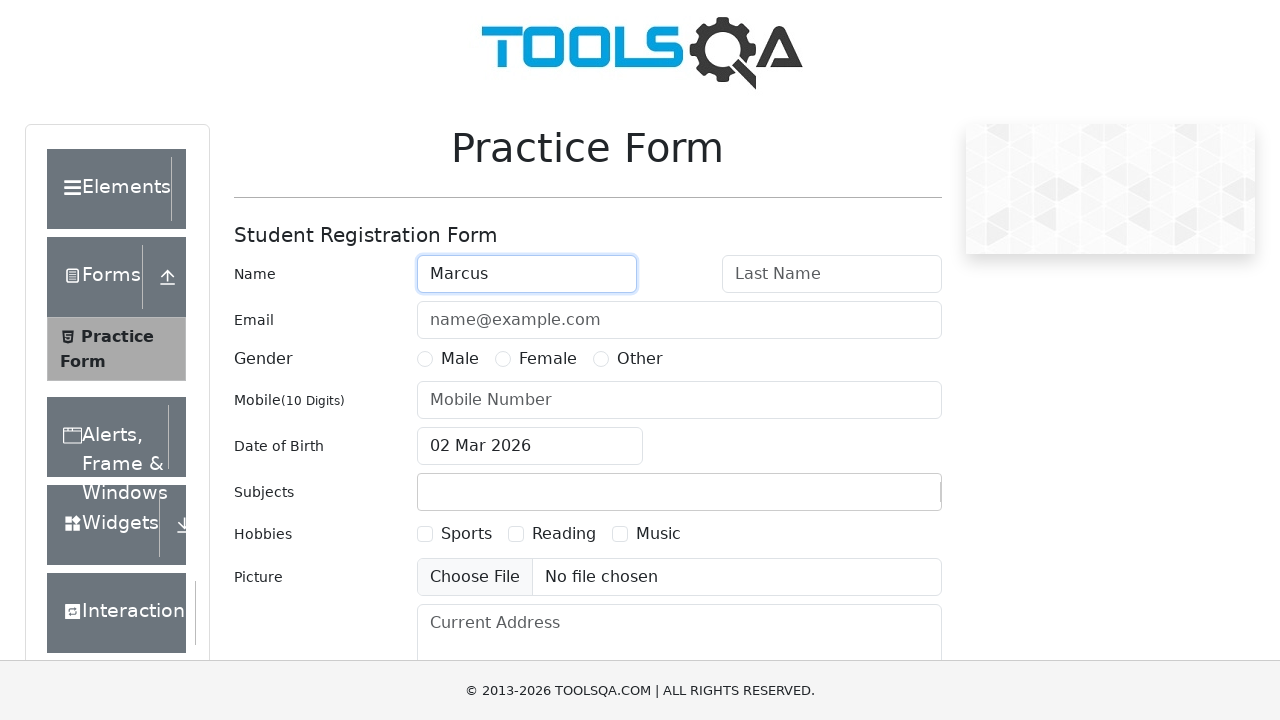

Filled last name field with 'Rodriguez' on #lastName
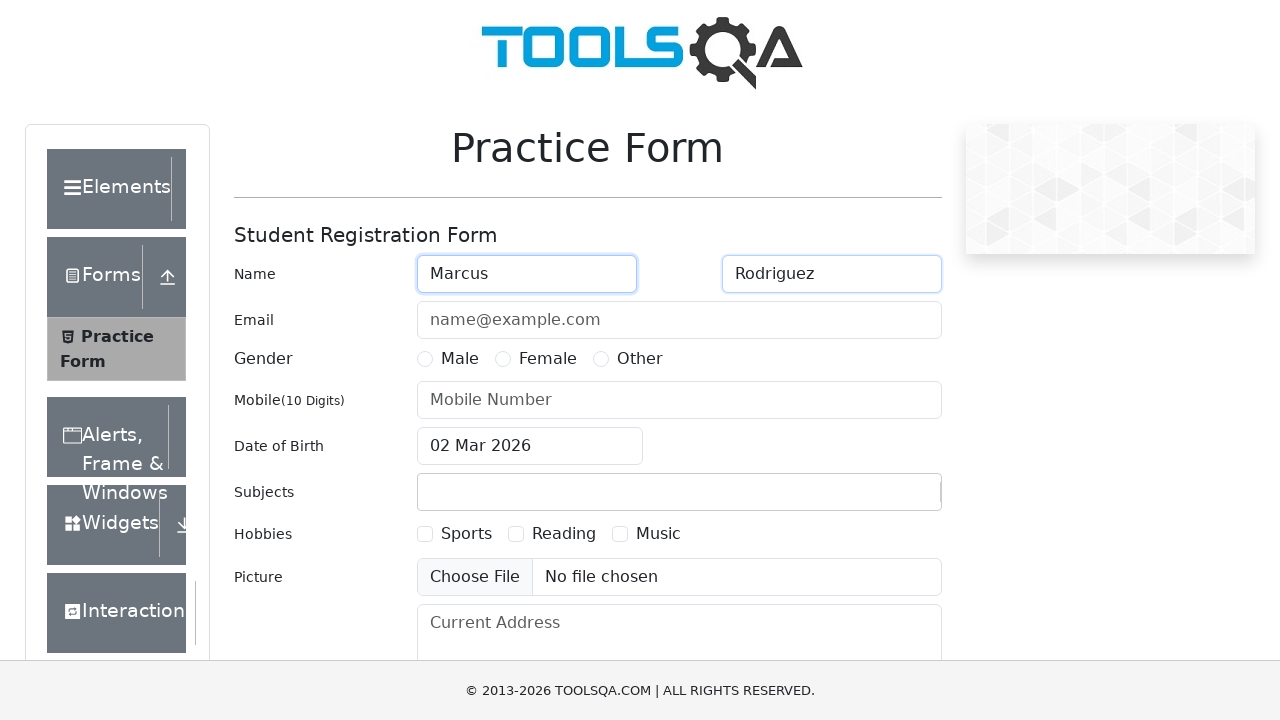

Filled email field with 'marcus.rodriguez@example.com' on #userEmail
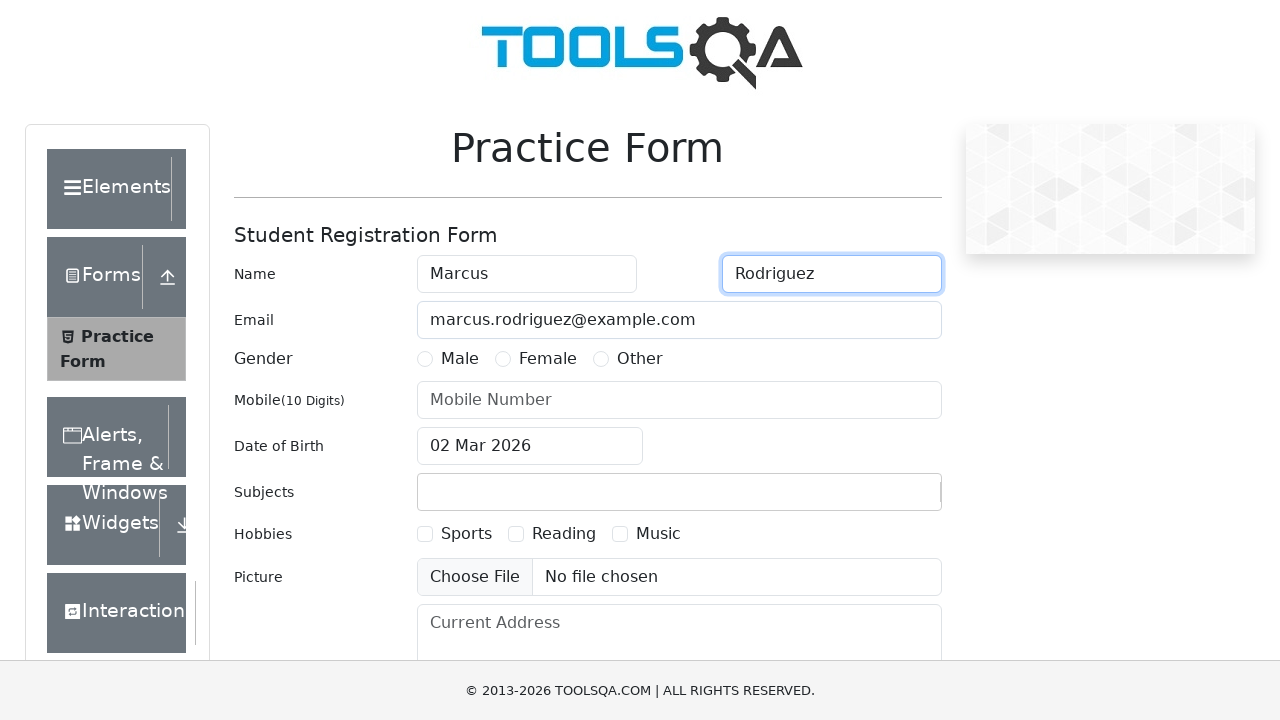

Filled mobile number field with '9145328761' on #userNumber
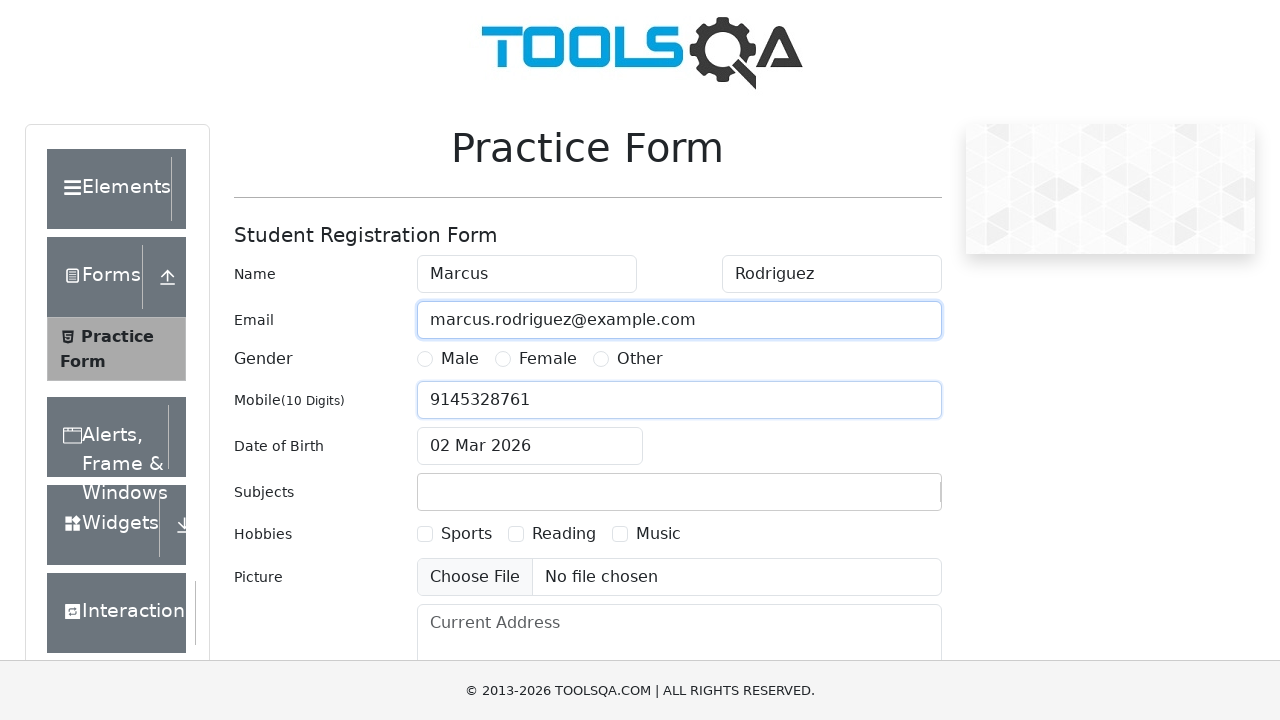

Set date of birth to '15 Mar 1992' using JavaScript
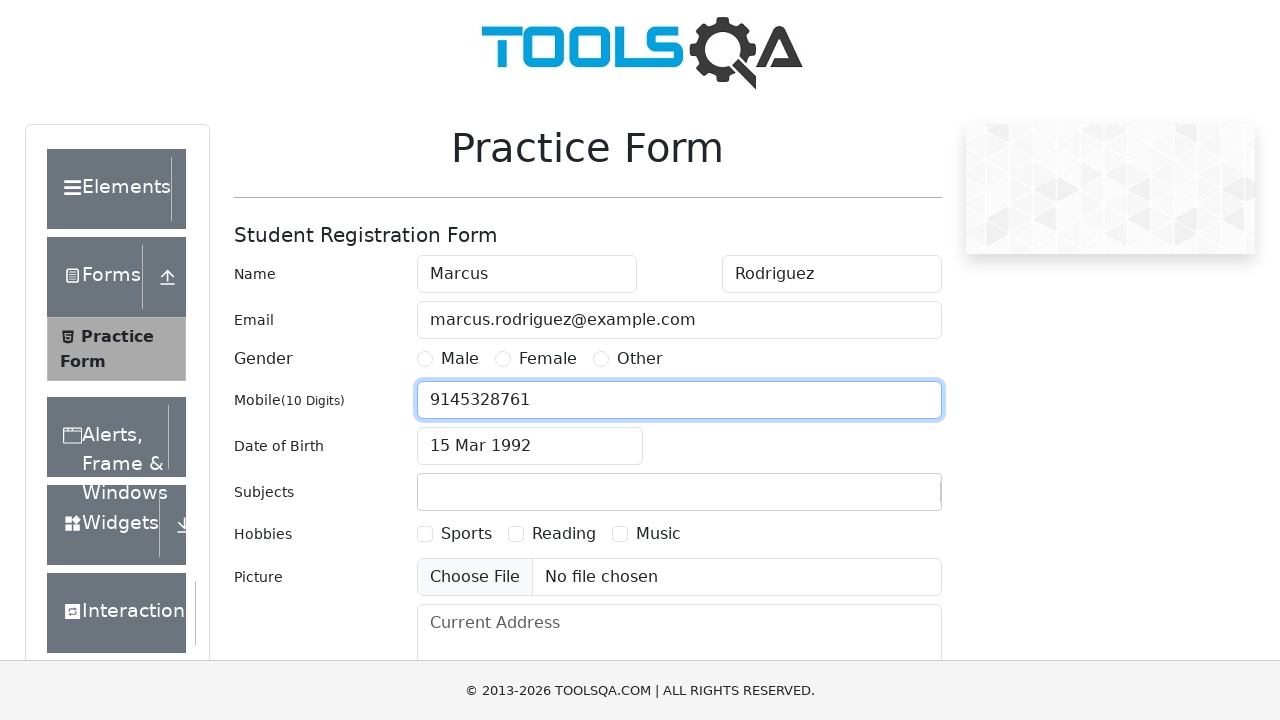

Selected Male gender option at (460, 359) on label[for='gender-radio-1']
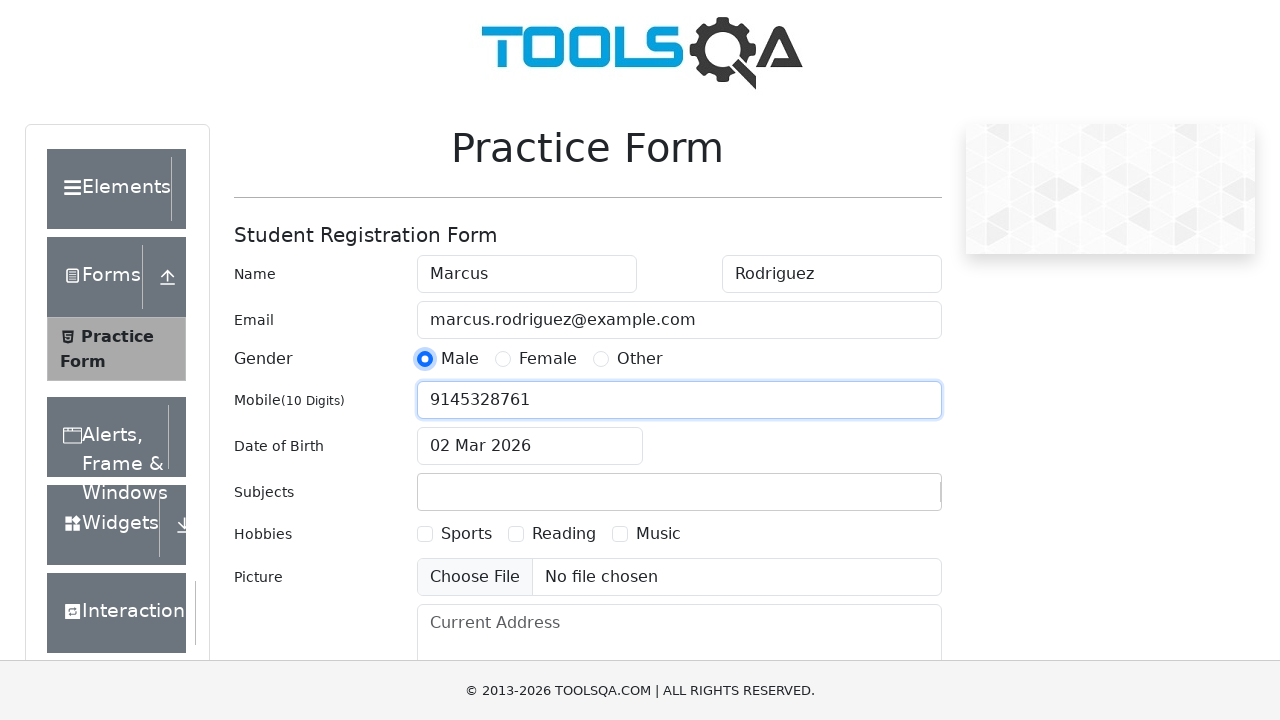

Scrolled to hobby checkbox if needed
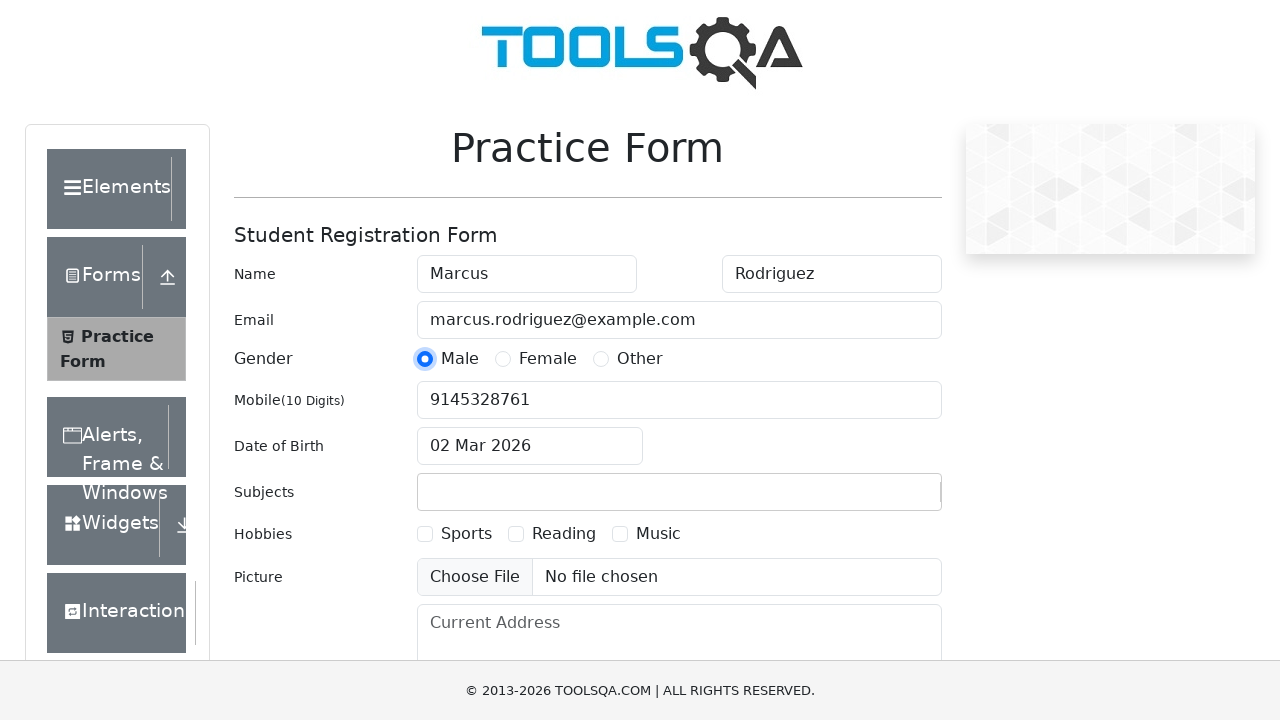

Selected hobby checkbox option at (466, 534) on label[for='hobbies-checkbox-1']
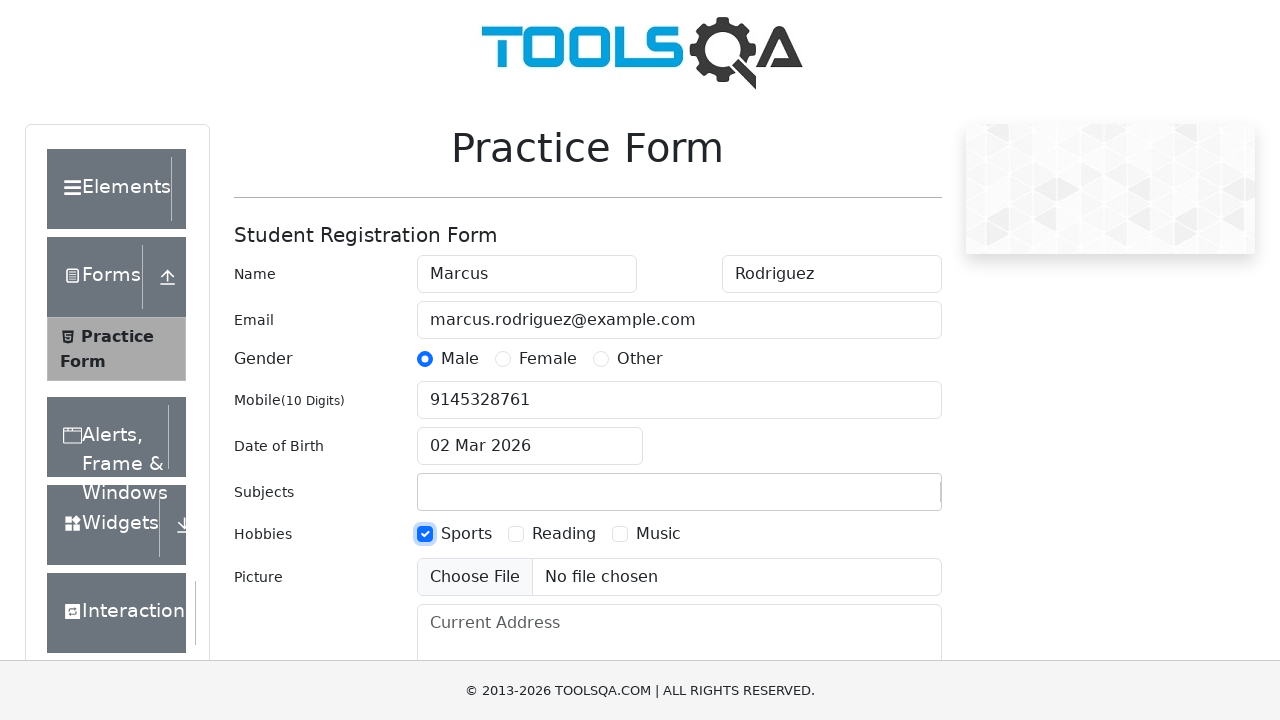

Scrolled to submit button if needed
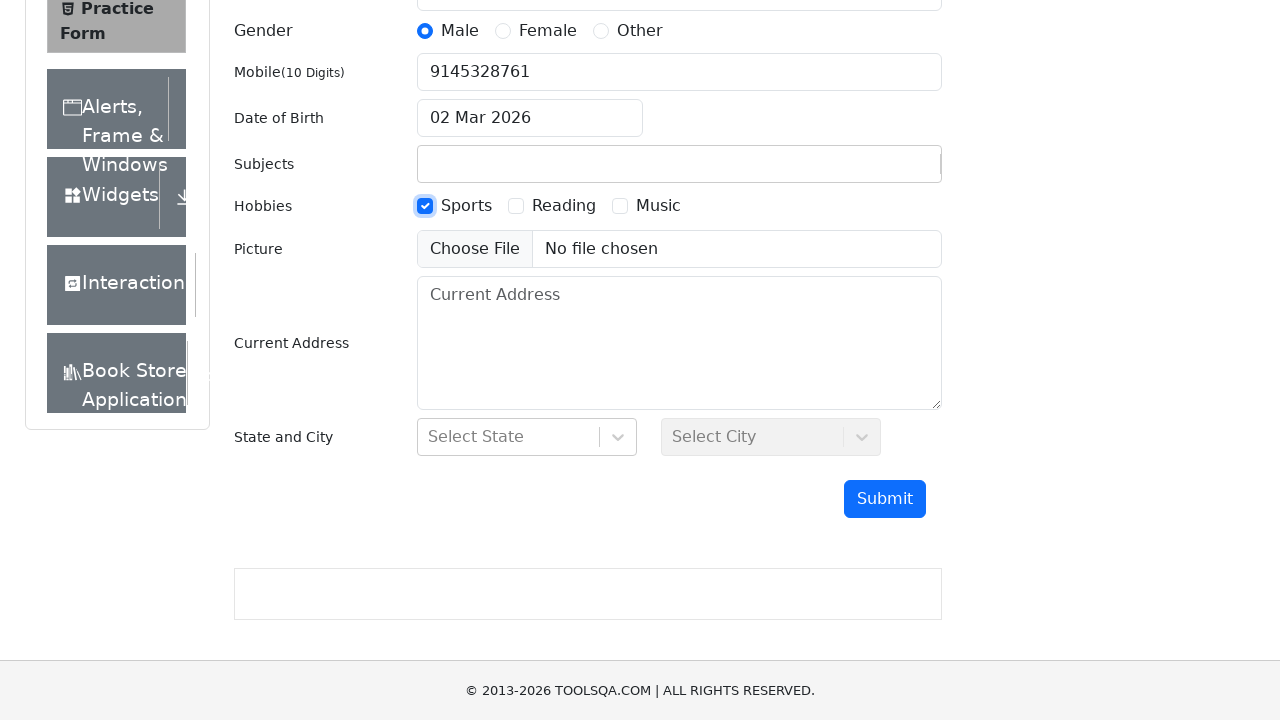

Clicked submit button to submit the form at (885, 499) on #submit
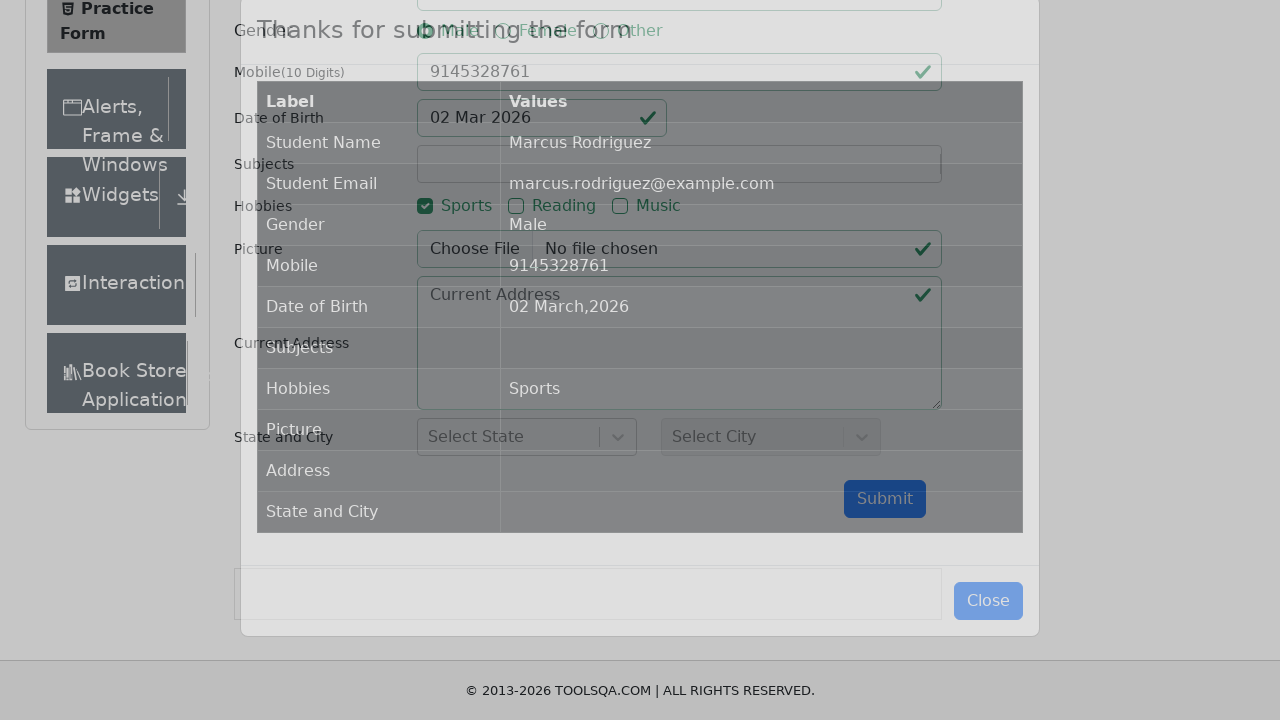

Confirmation modal appeared with submission success message
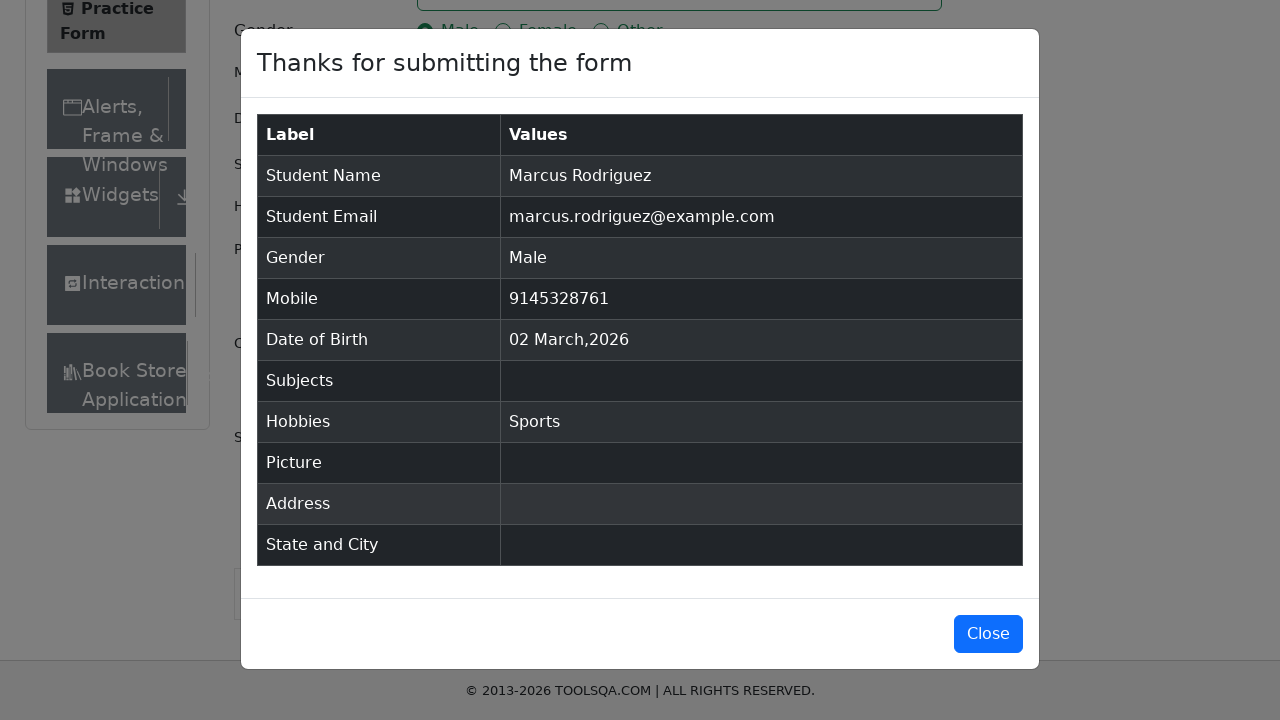

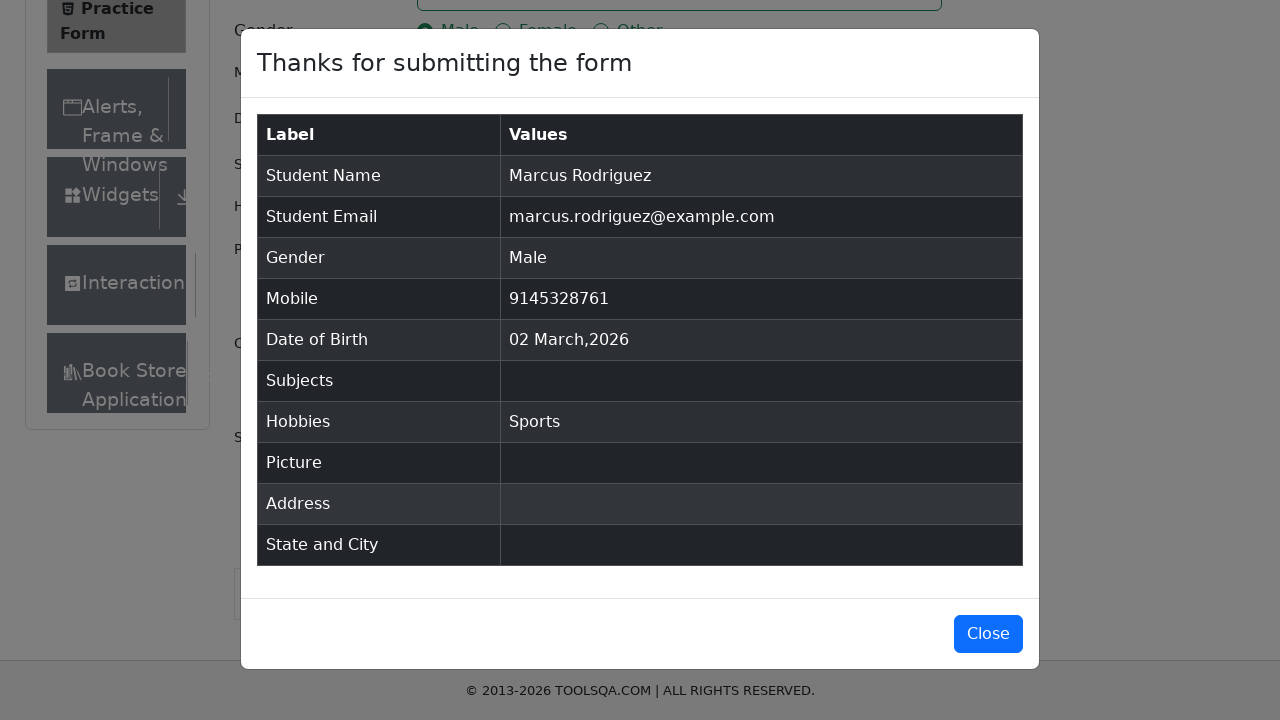